Navigates through a Storybook/Chromatic component documentation interface, clicking on various story options (Small, CodeSnippets, Multiple) and tab buttons (Actions, Story) to explore the Avatar component documentation.

Starting URL: https://5ccbc373887ca40020446347-qbeeoghter.chromatic.com/?path=/story/avatar--large

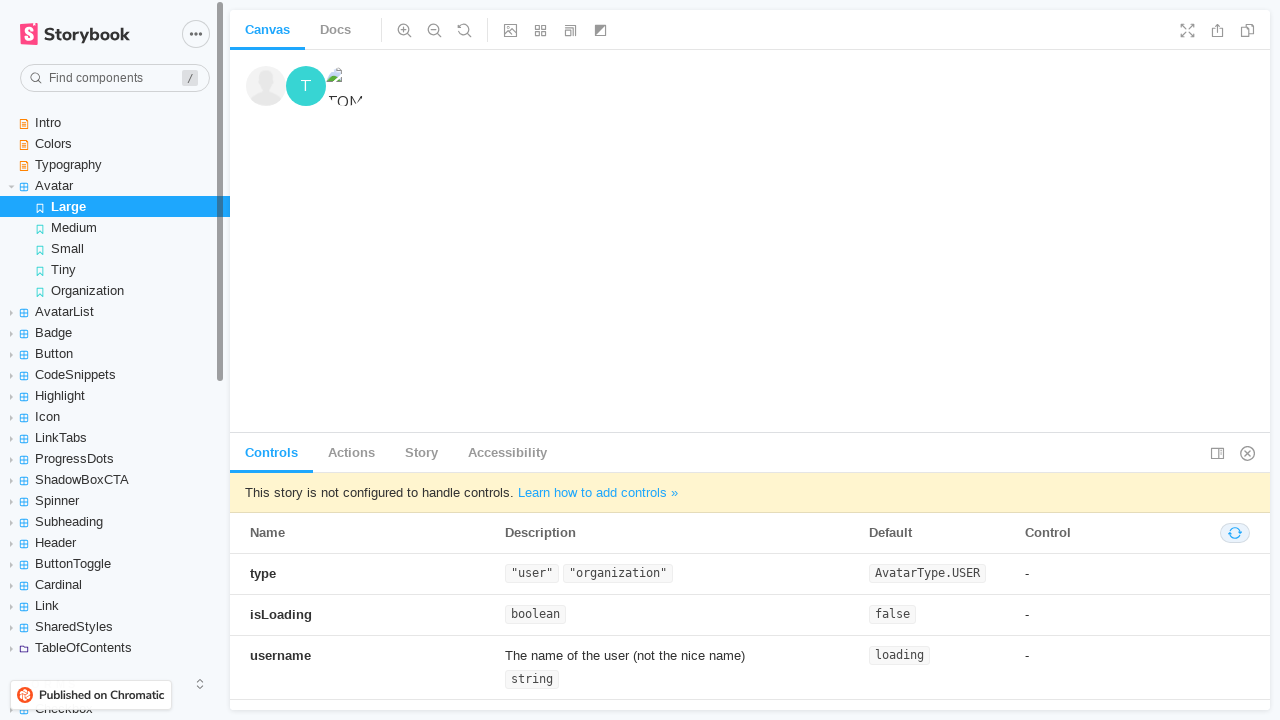

Clicked on 'Small' story option in Avatar component documentation at (115, 248) on text="Small"
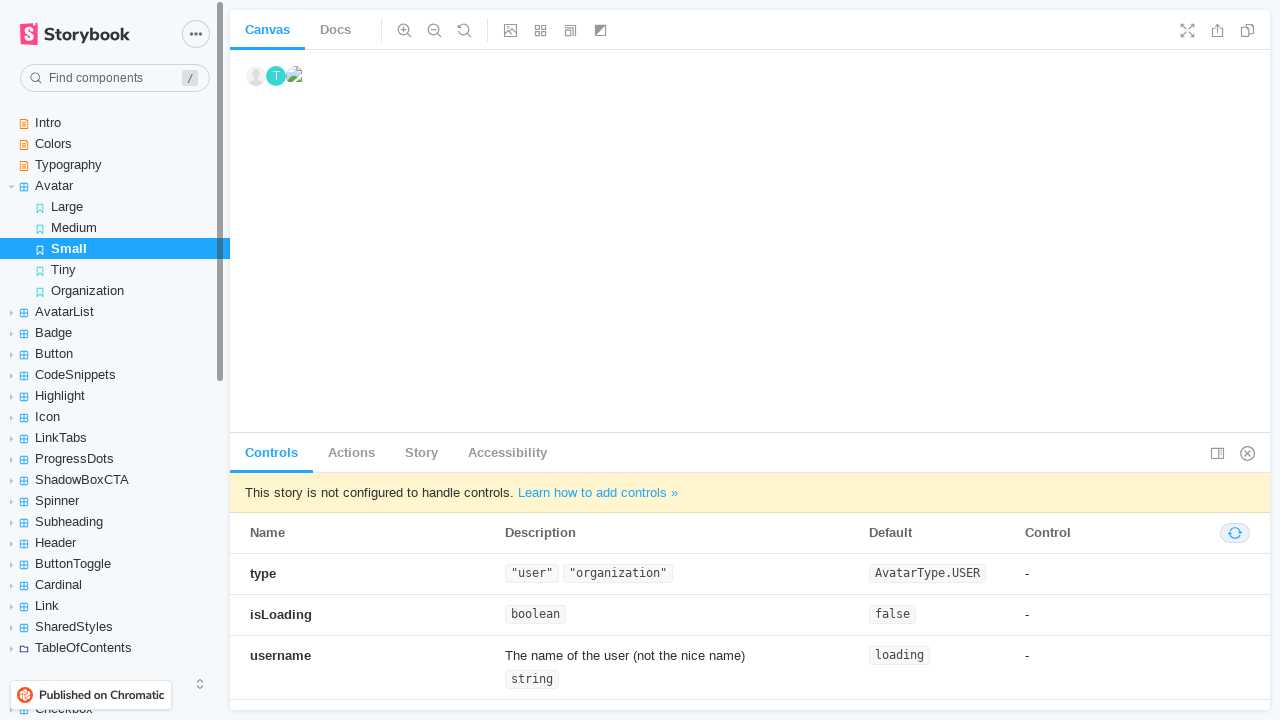

Clicked on 'CodeSnippets' story option at (115, 374) on text="CodeSnippets"
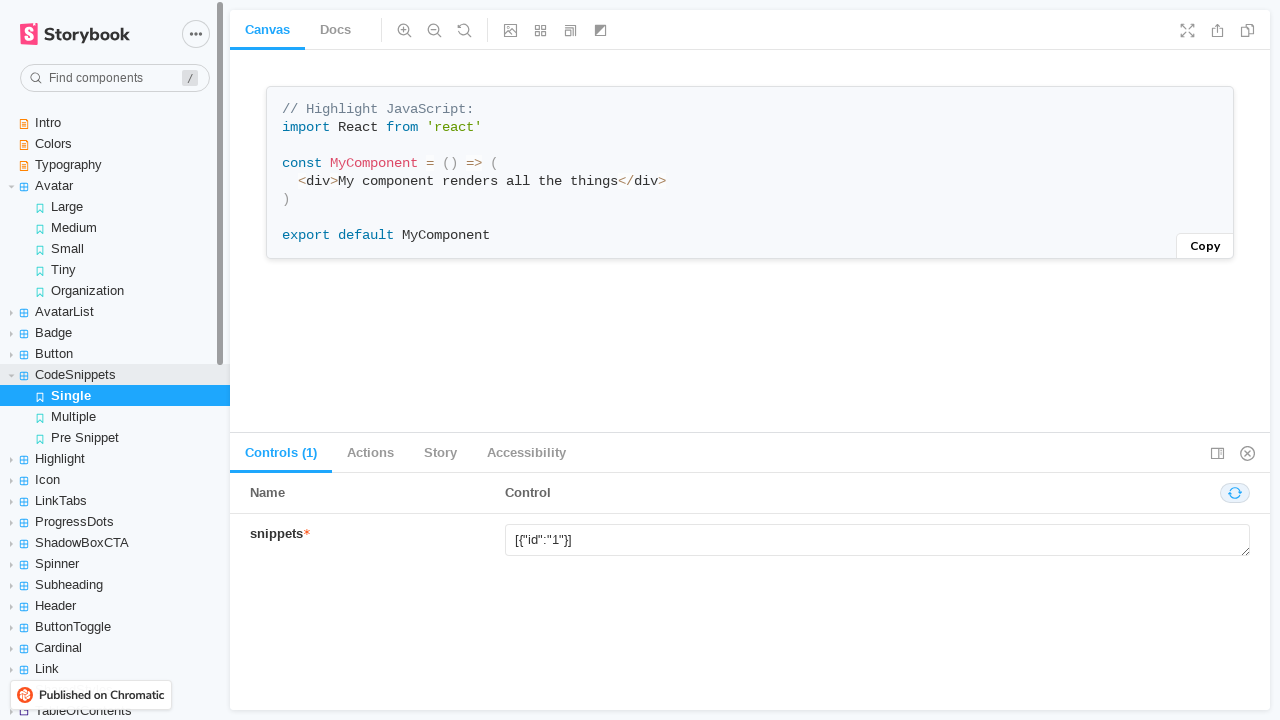

Clicked on 'Multiple' story option at (115, 416) on text="Multiple"
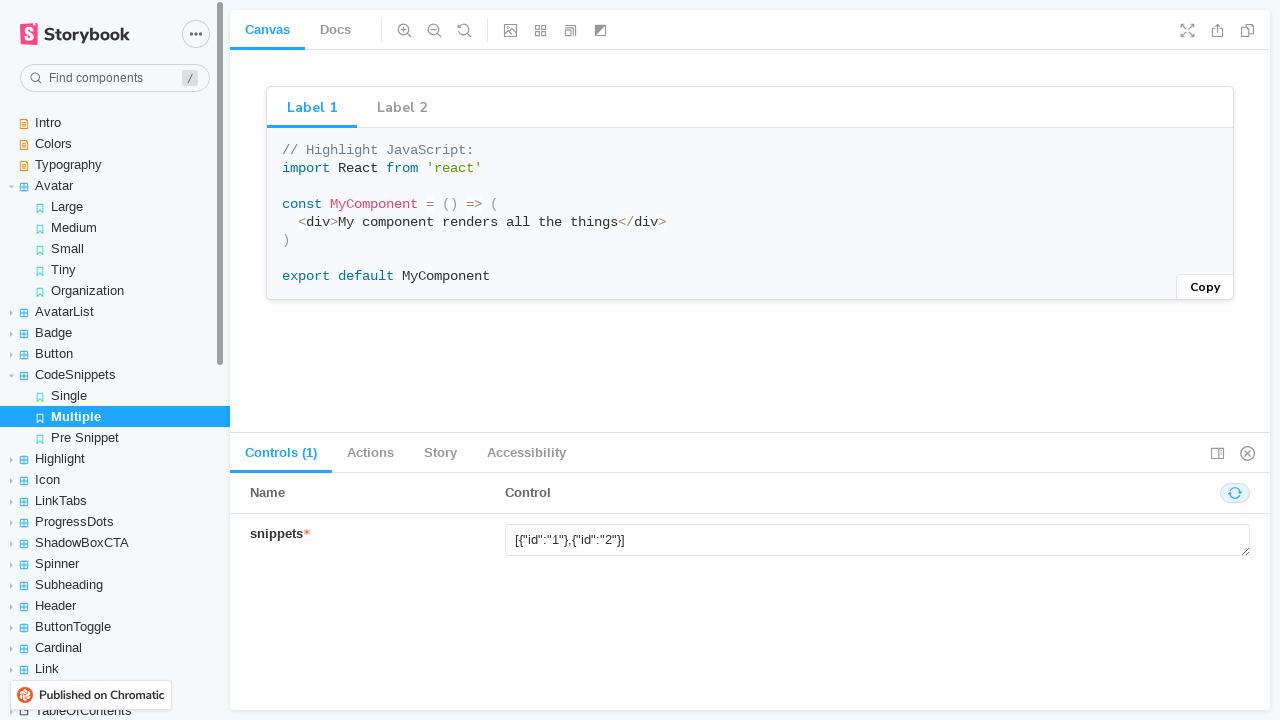

Clicked on 'Actions' tab button at (370, 453) on xpath=//button[normalize-space(.)='Actions' and normalize-space(@role)='tab']
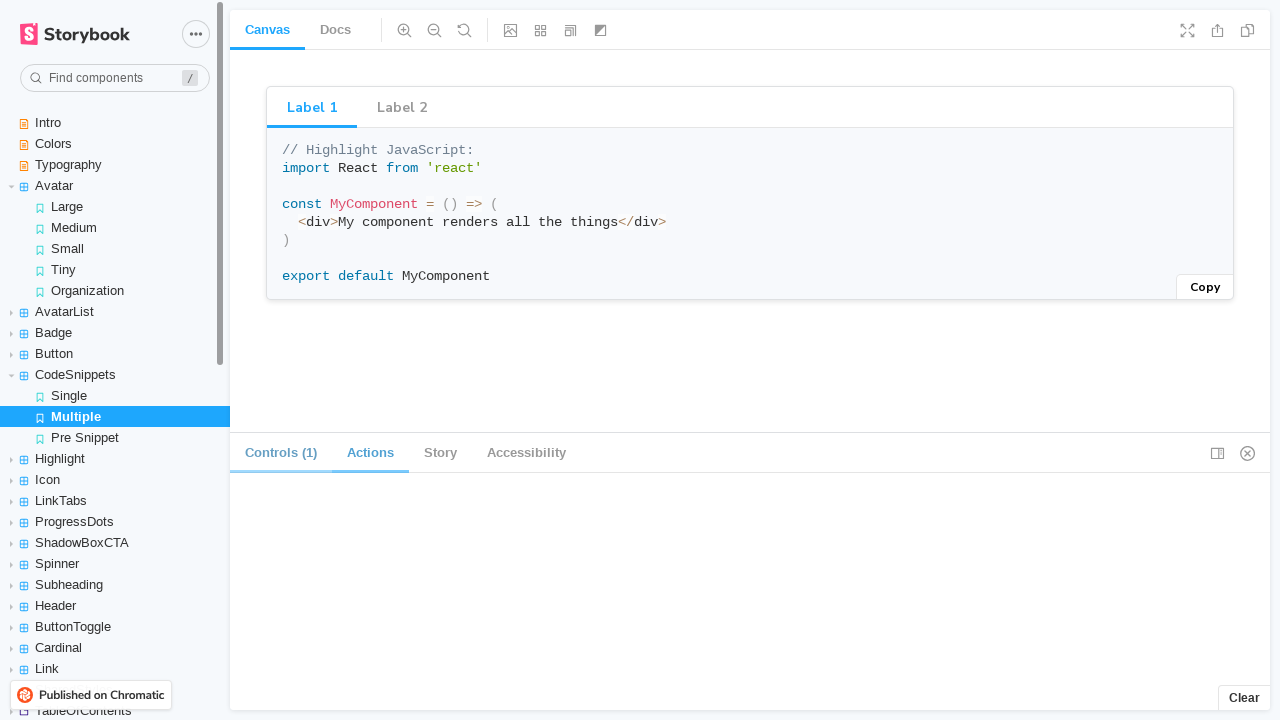

Clicked on 'Story' tab button at (440, 453) on xpath=//button[normalize-space(.)='Story' and normalize-space(@role)='tab']
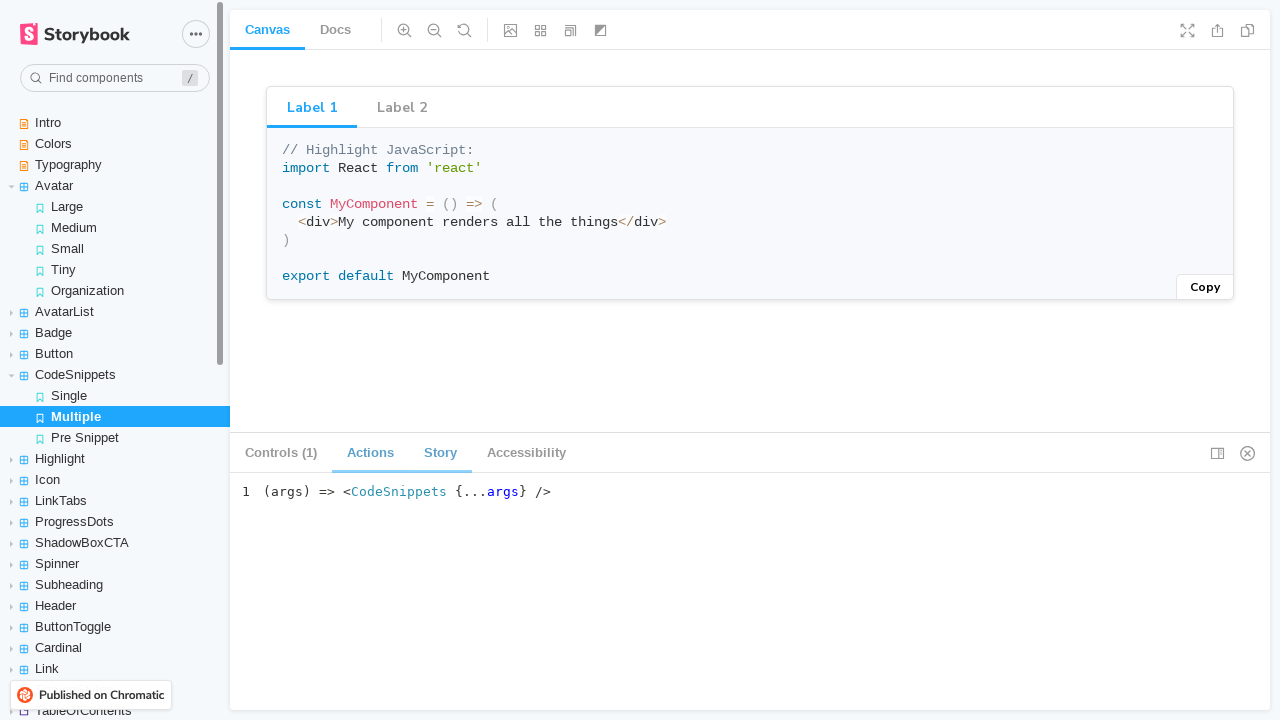

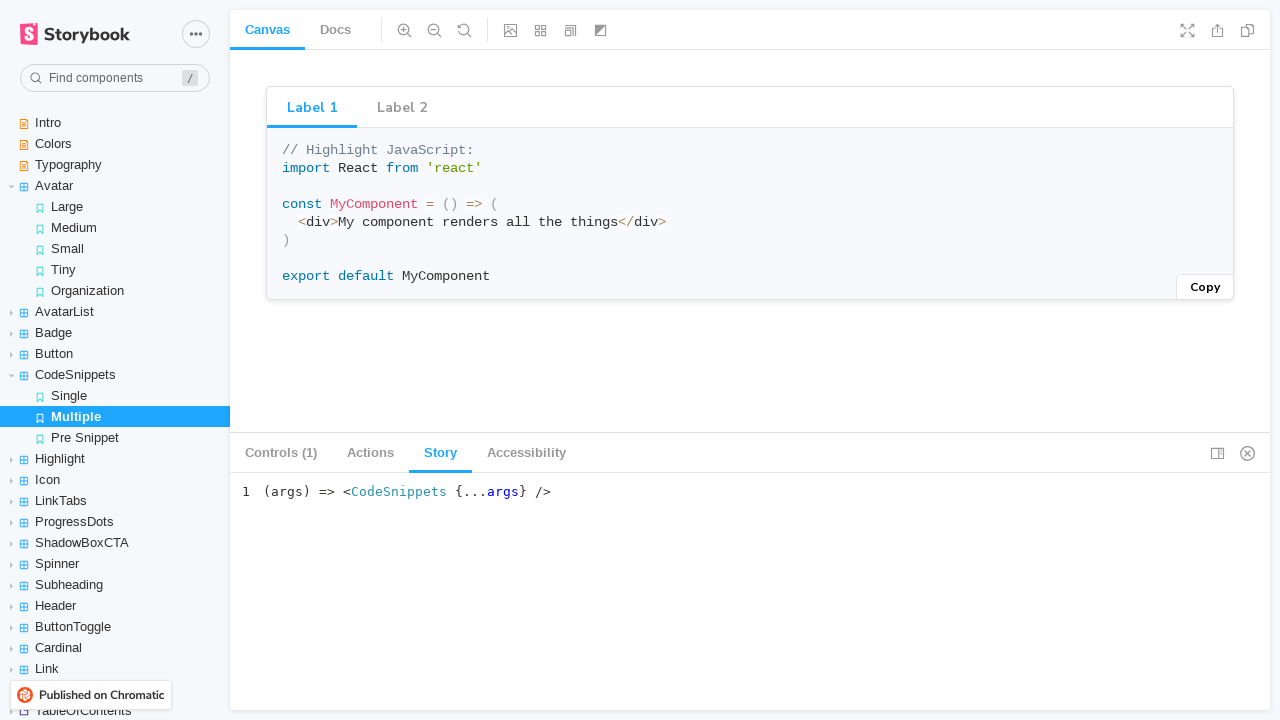